Tests device mode emulation by setting custom device metrics (iPhone 11 Pro dimensions: 375x812) and navigating to the Selenium website

Starting URL: https://selenium.dev/

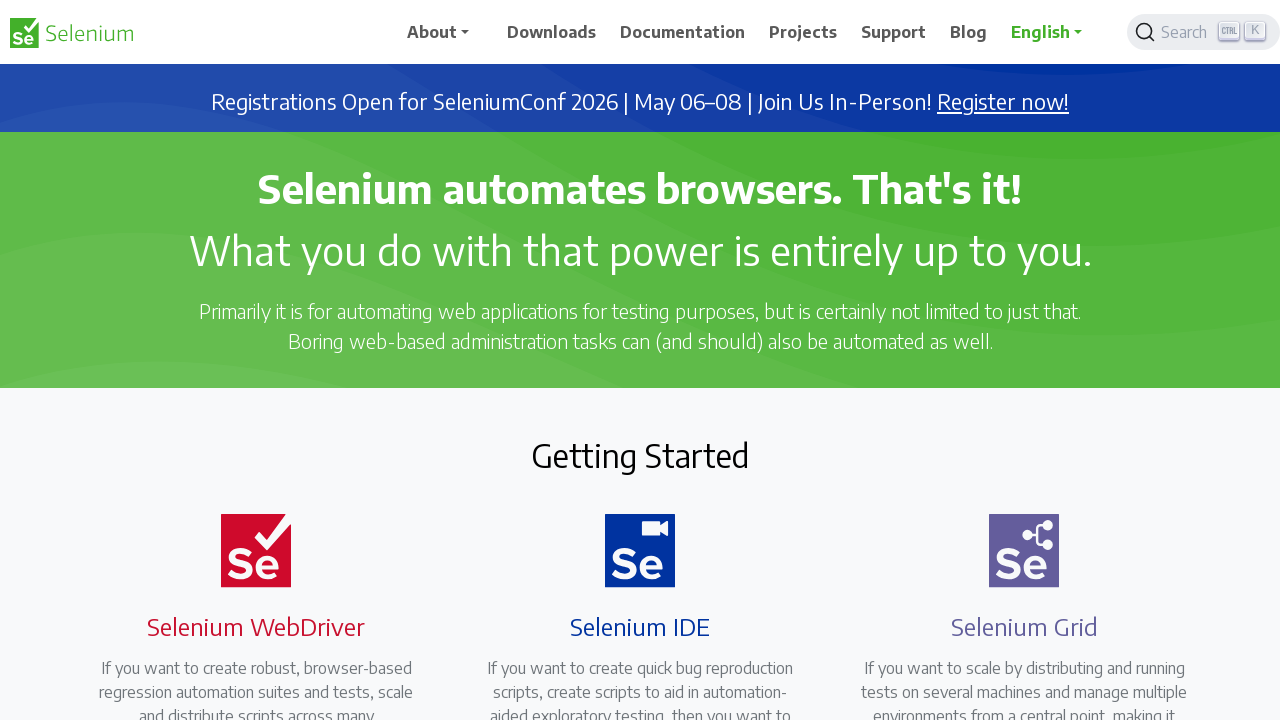

Set viewport size to iPhone 11 Pro dimensions (375x812)
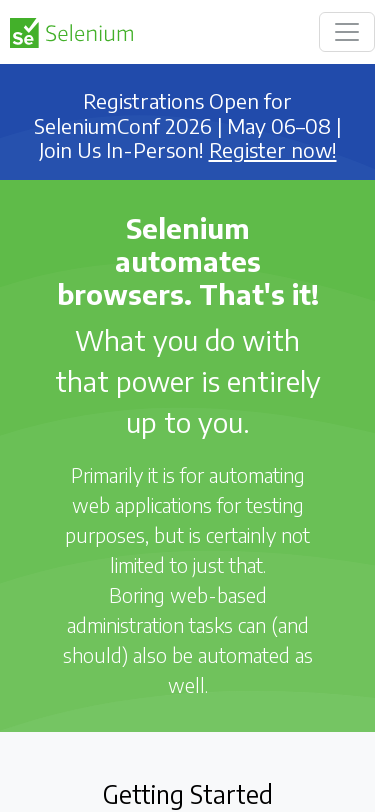

Waited for page to fully load with networkidle state
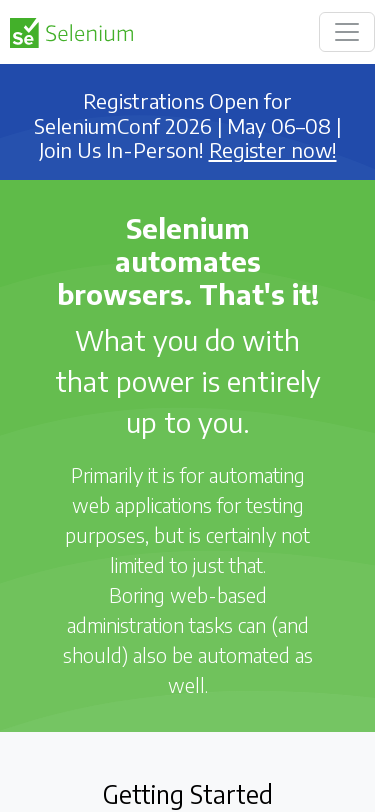

Verified page loaded correctly by waiting for body element
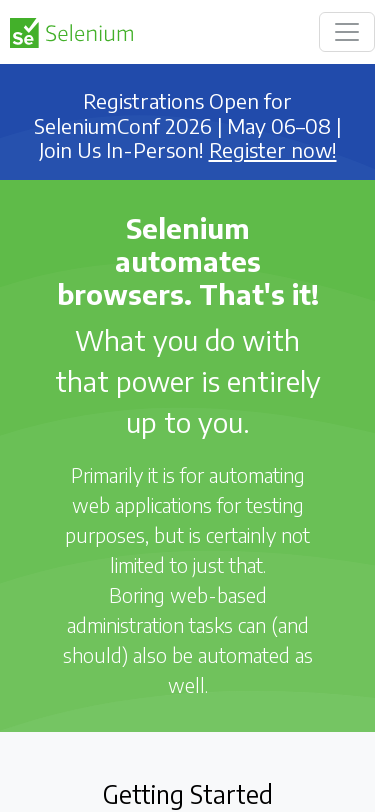

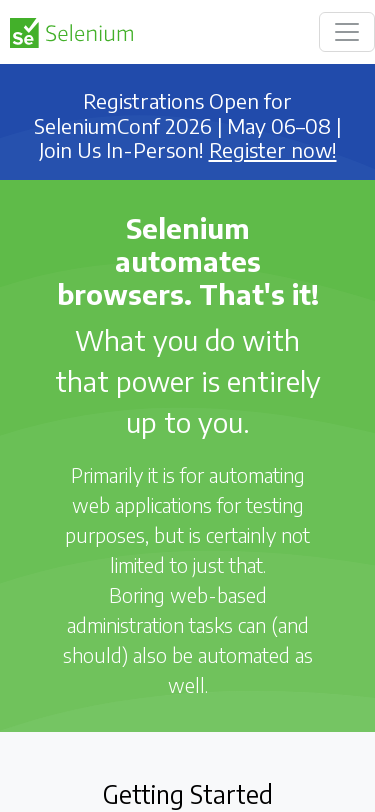